Navigates to a web form and fills a text area with a randomly generated value

Starting URL: https://www.selenium.dev/selenium/web/web-form.html

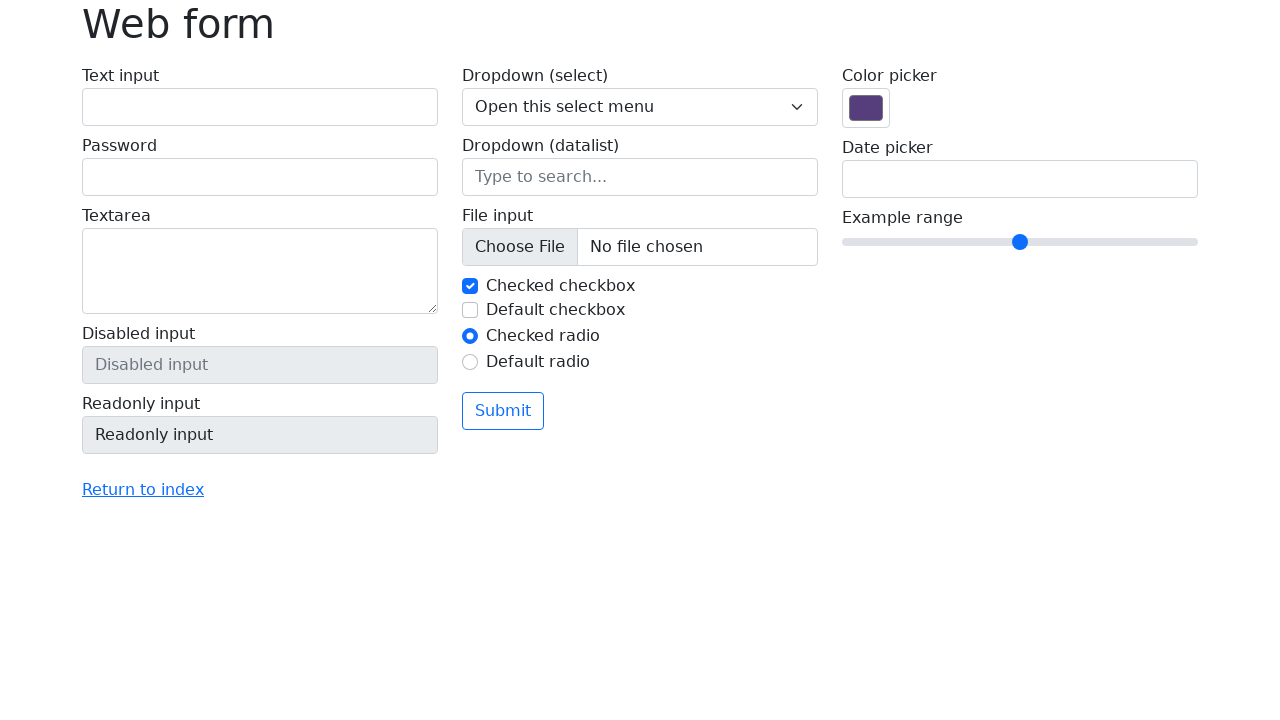

Waited for page title to be 'Web form'
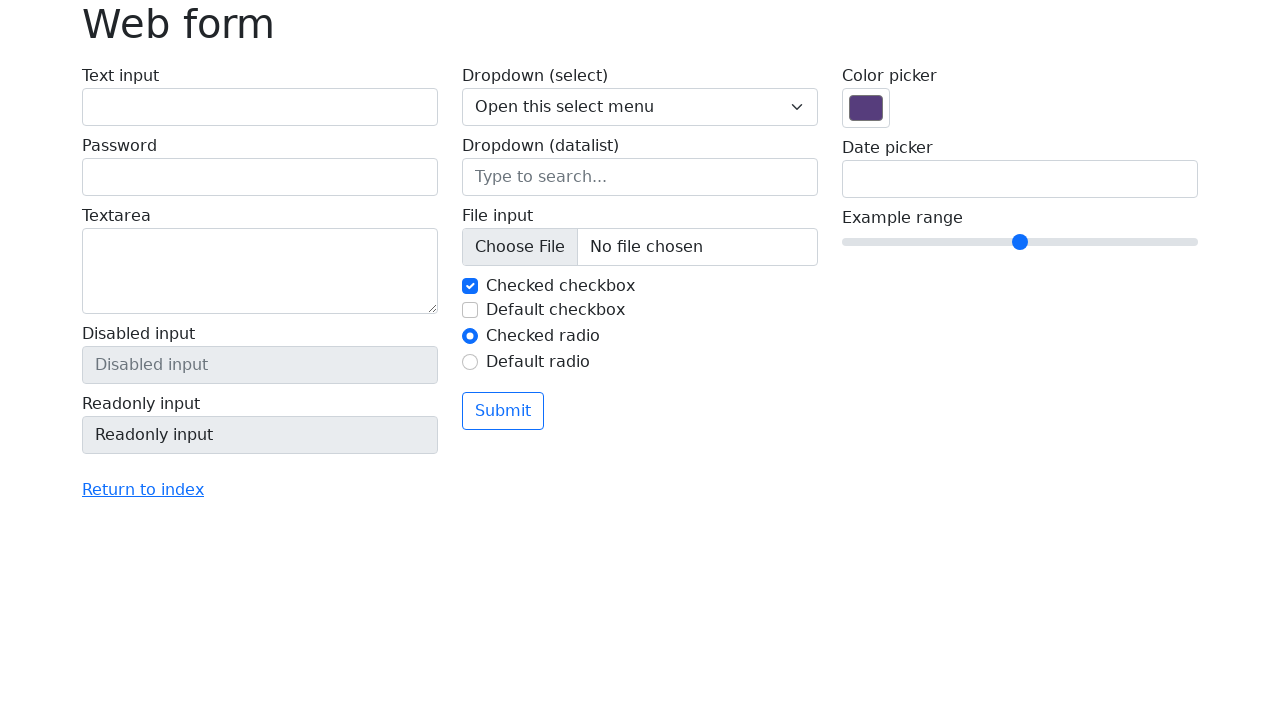

Filled text area with randomly generated UUID on textarea[name='my-textarea']
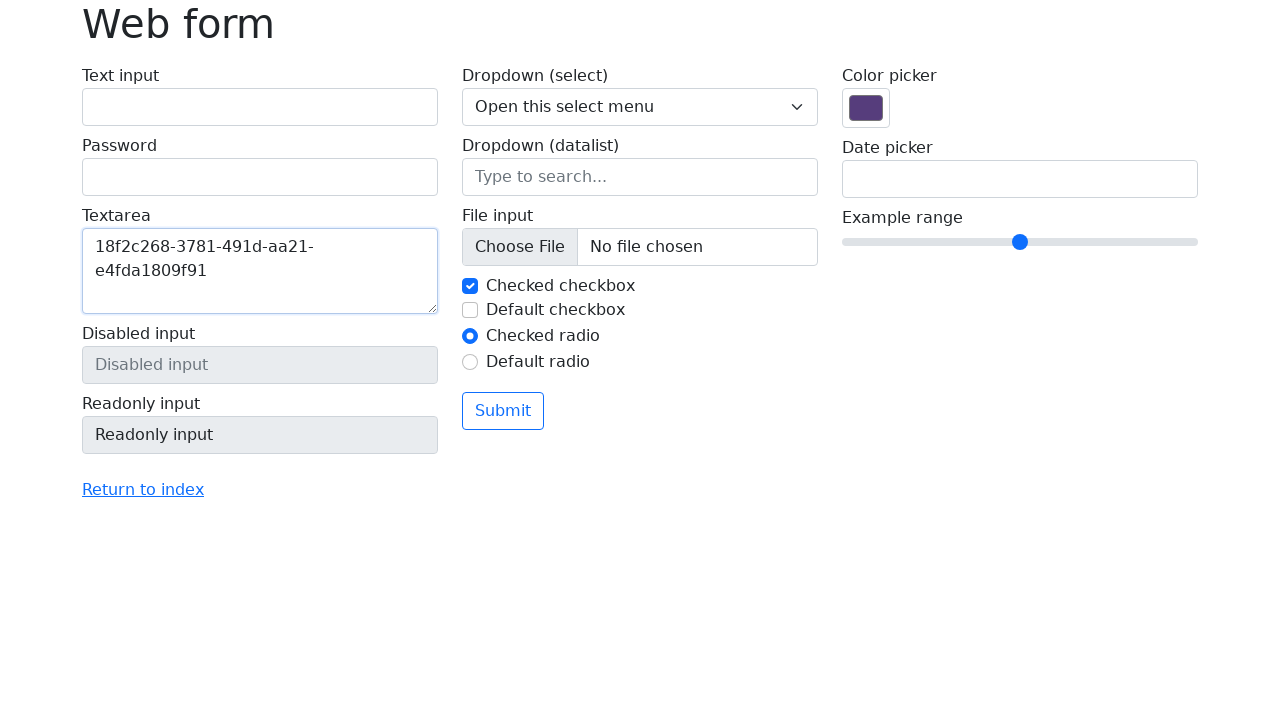

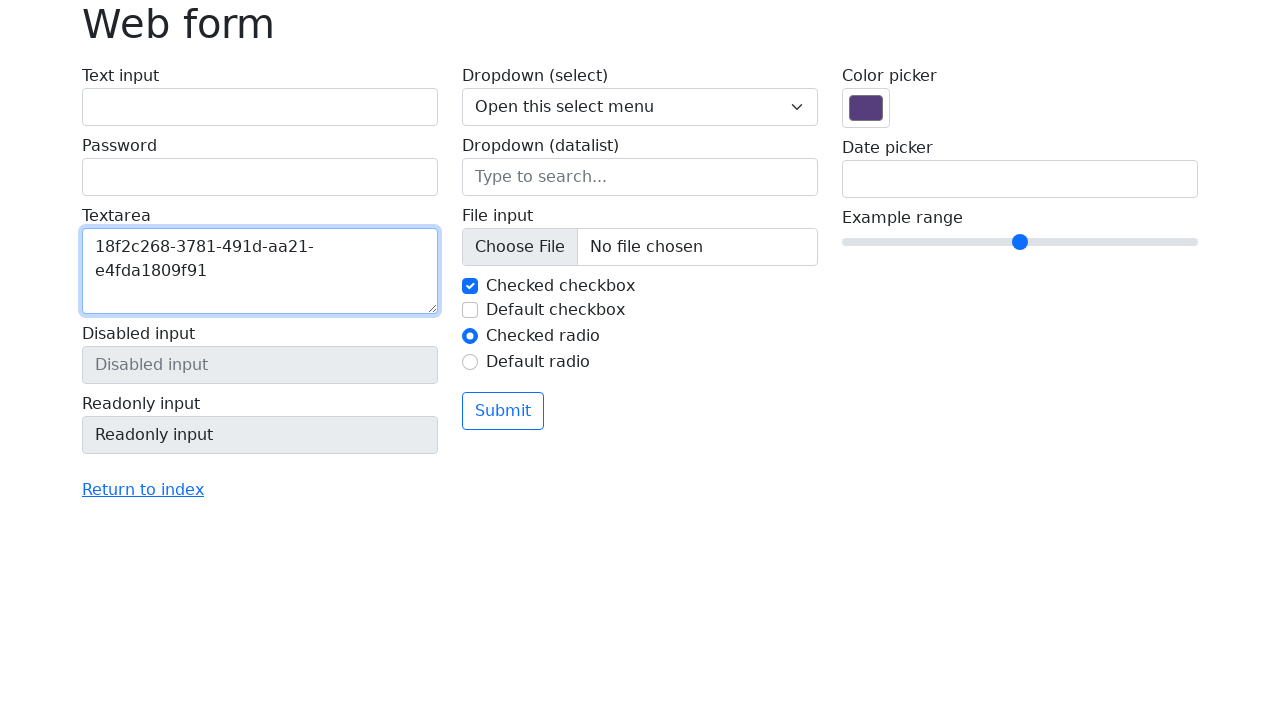